Tests various checkbox interactions including basic checkboxes, multi-state checkboxes, toggle switches, and multi-select dropdowns on a checkbox demo page

Starting URL: https://leafground.com/checkbox.xhtml

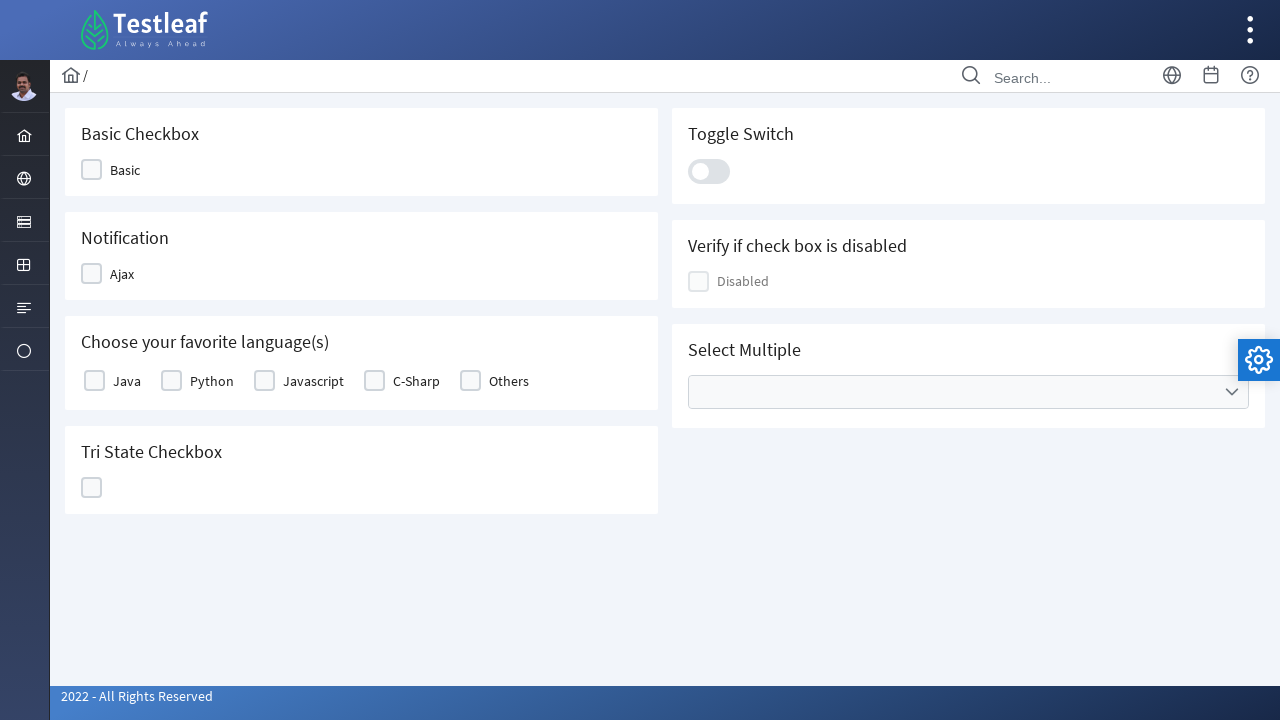

Clicked Basic checkbox at (125, 170) on xpath=//span[text()='Basic']
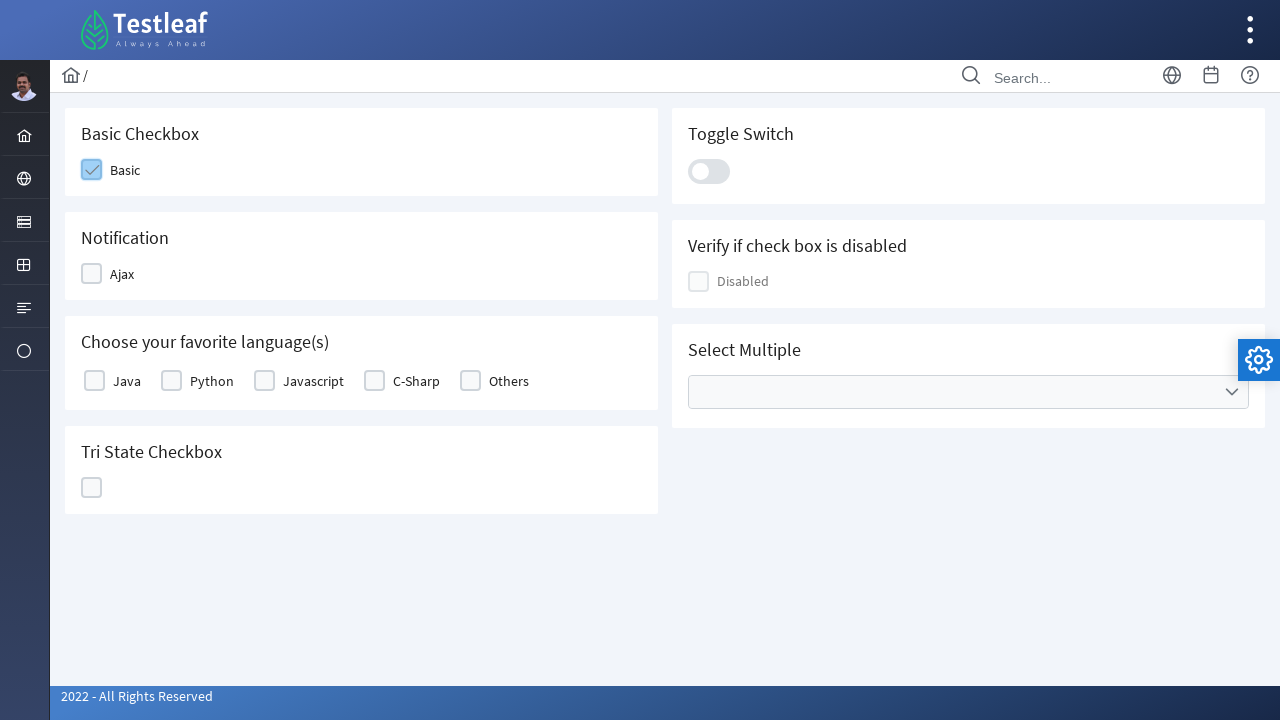

Clicked Ajax checkbox at (122, 274) on xpath=//span[text()='Ajax']
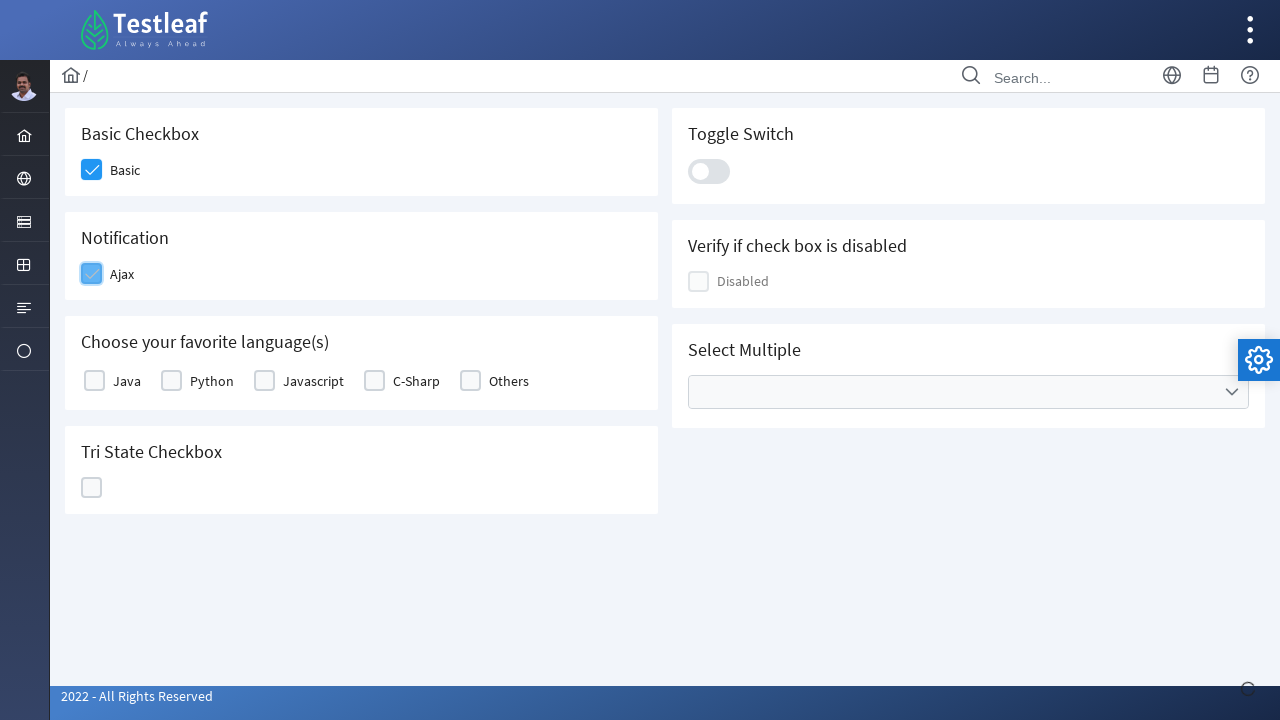

Clicked Java checkbox in multi-select at (127, 381) on xpath=//label[text()='Java']
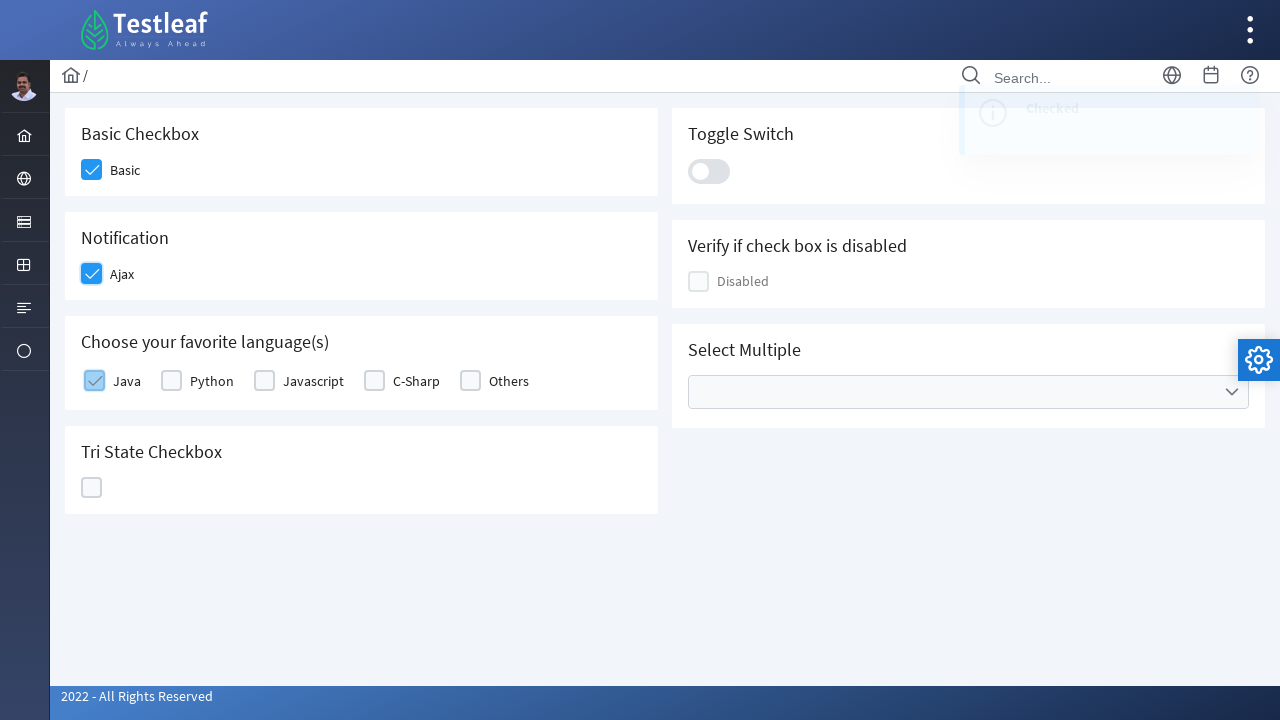

Clicked Python checkbox in multi-select at (212, 381) on xpath=//label[text()='Python']
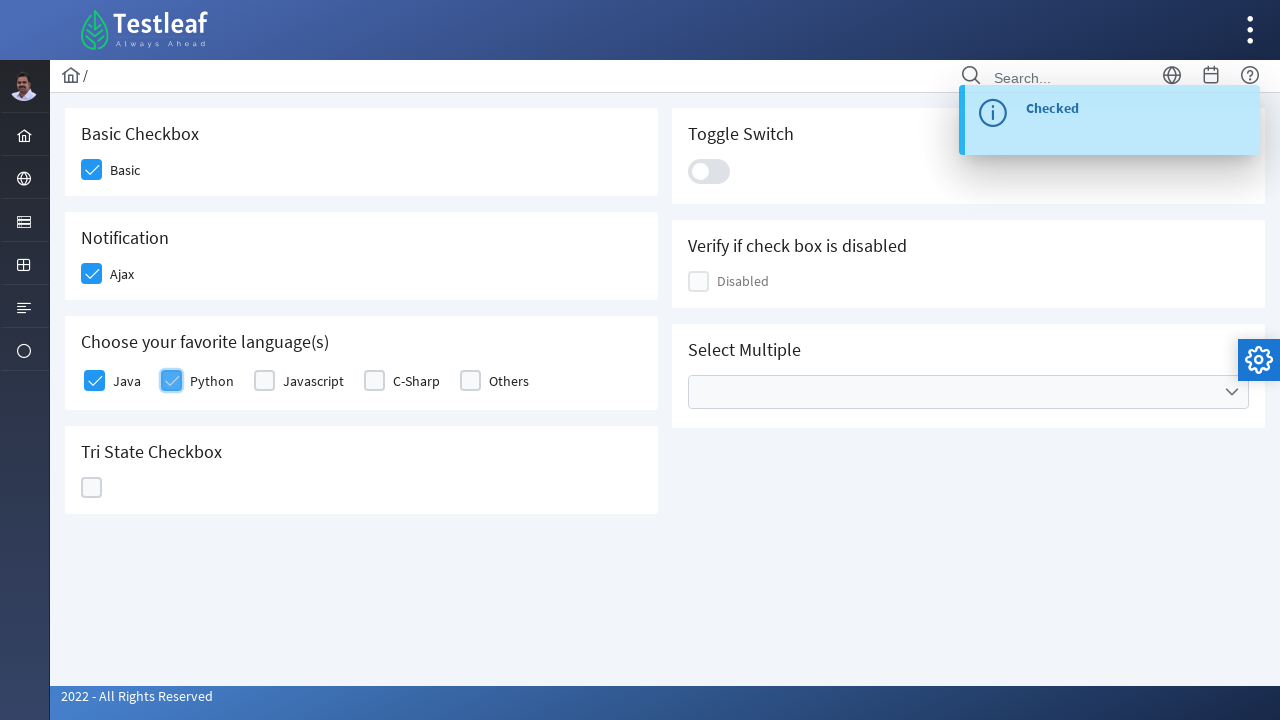

Clicked tri-state checkbox at (92, 488) on xpath=//div[@data-iconstates='["","ui-icon ui-icon-check","ui-icon ui-icon-close
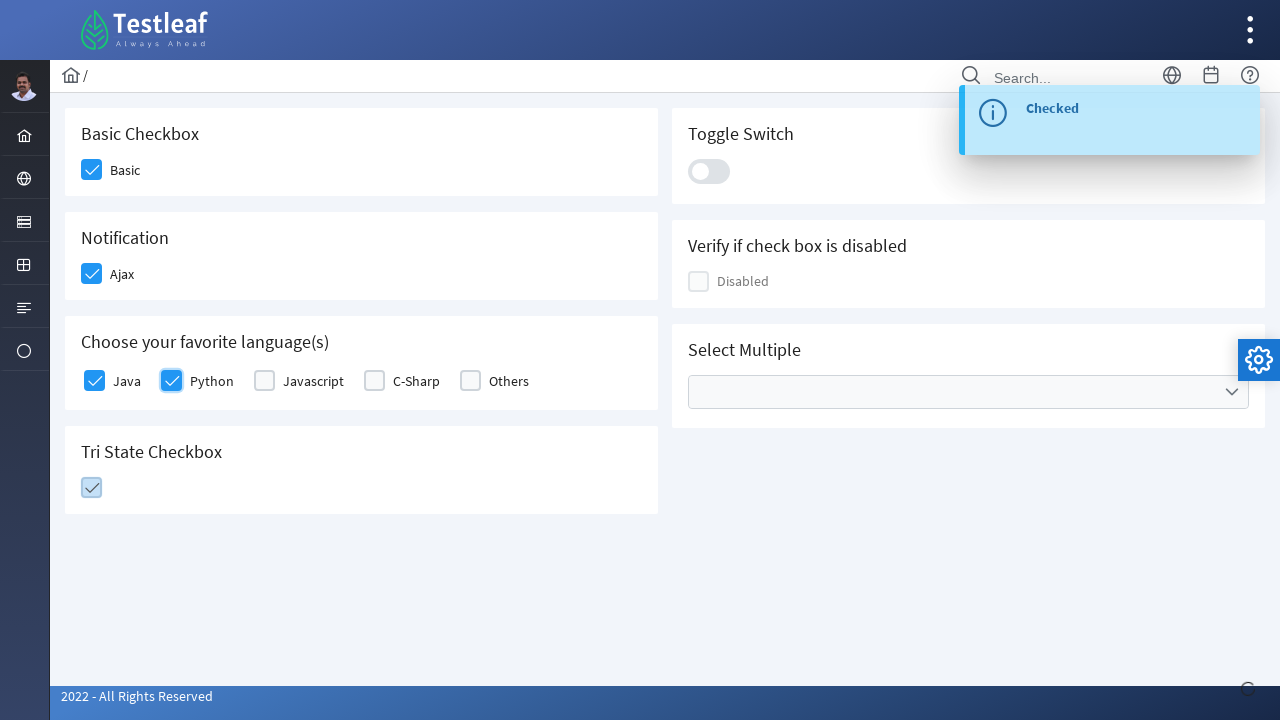

Clicked toggle switch at (709, 171) on .ui-toggleswitch-slider
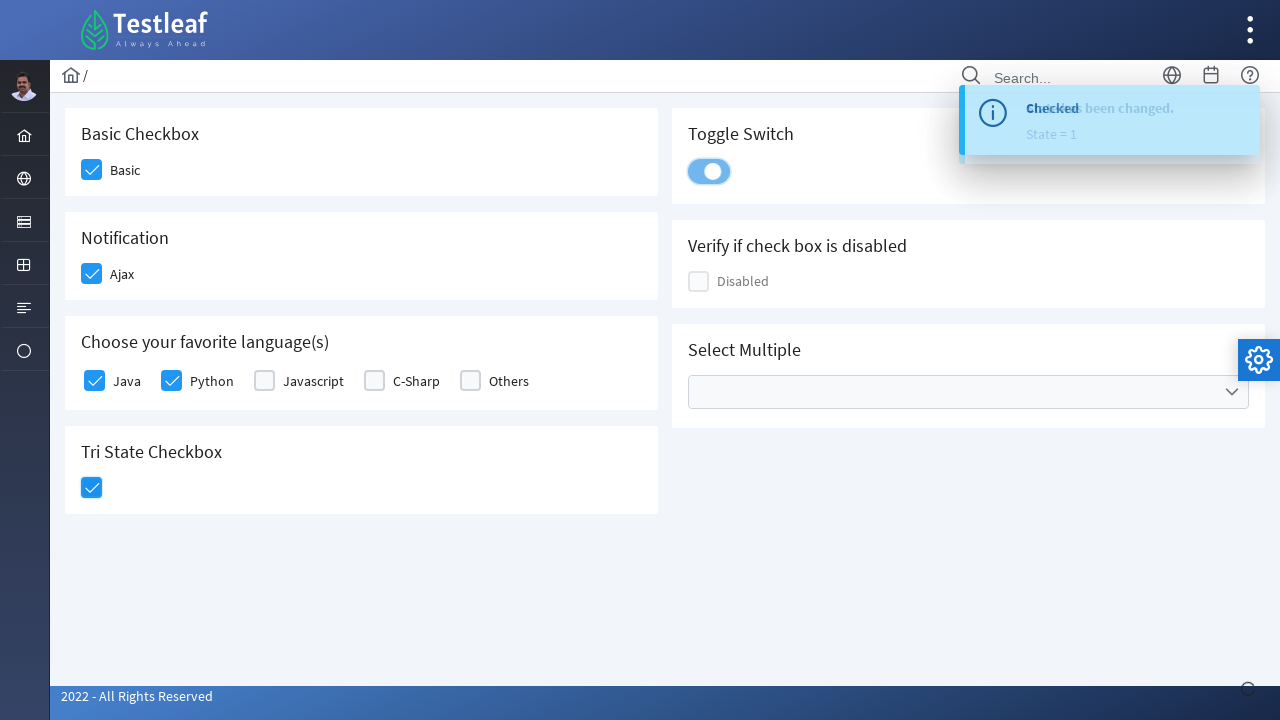

Opened multi-select dropdown at (968, 392) on xpath=//div[contains(@class,'ui-selectcheckboxmenu-multiple')]
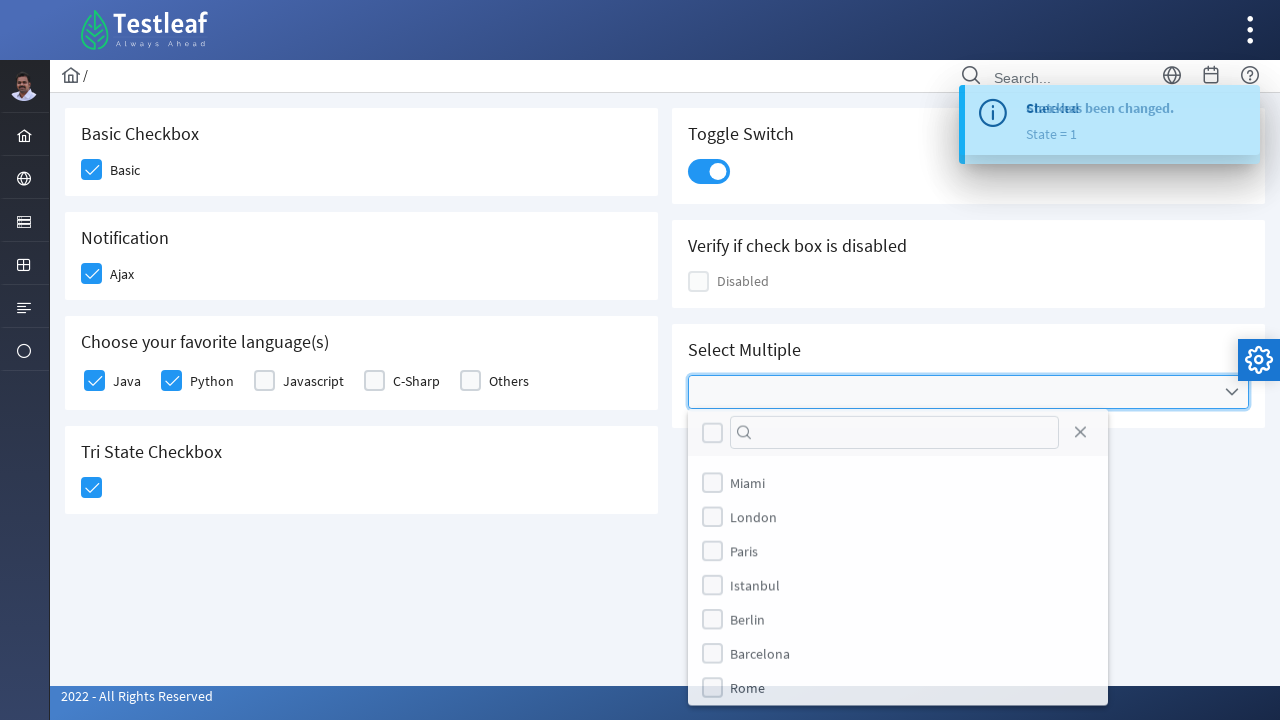

Selected London option from multi-select dropdown at (754, 519) on xpath=(//label[text()='London'])[2]
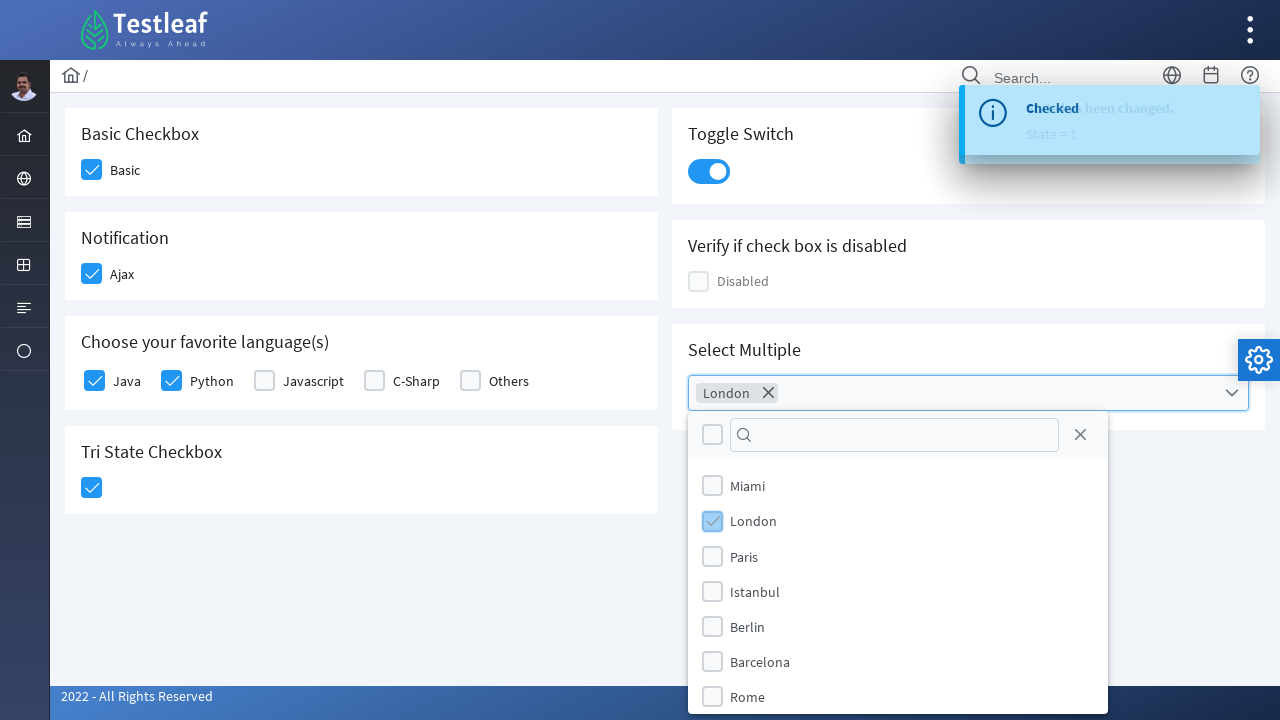

Selected Paris option from multi-select dropdown at (744, 556) on xpath=(//label[text()='Paris'])[2]
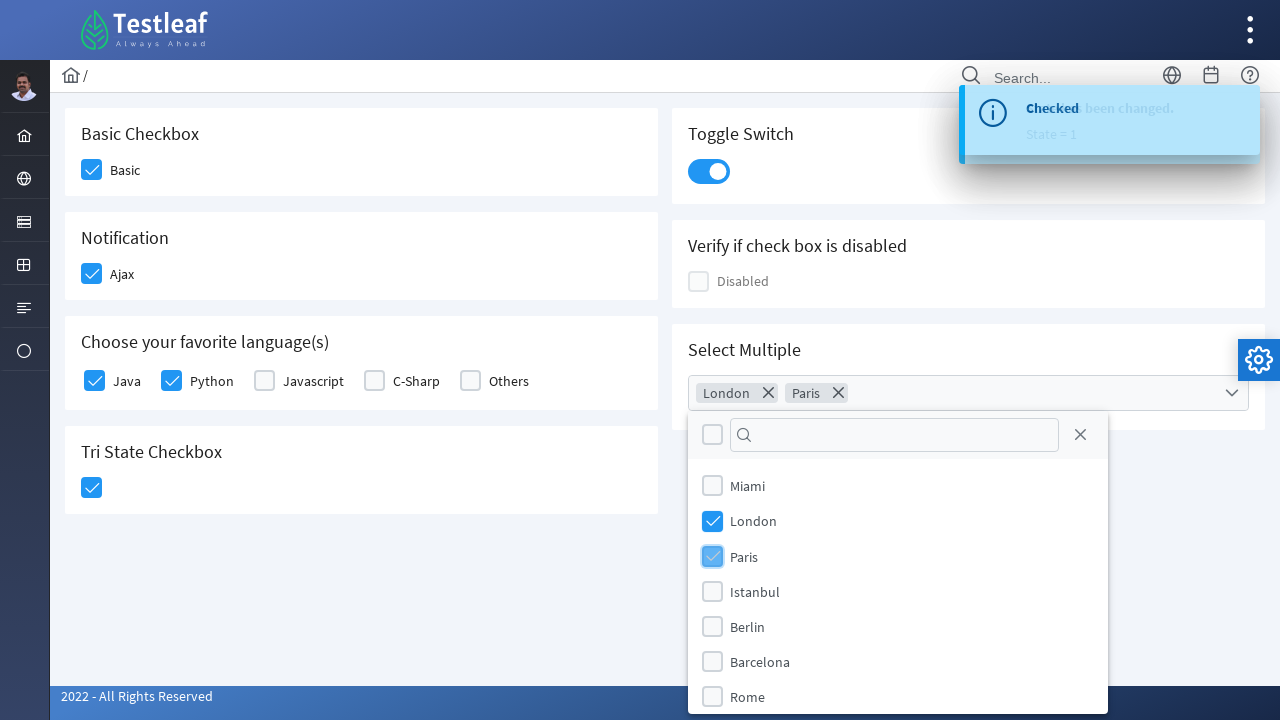

Closed the multi-select dropdown at (1080, 435) on xpath=//a[contains(@class,'ui-selectcheckboxmenu-close ui-corner-all')]
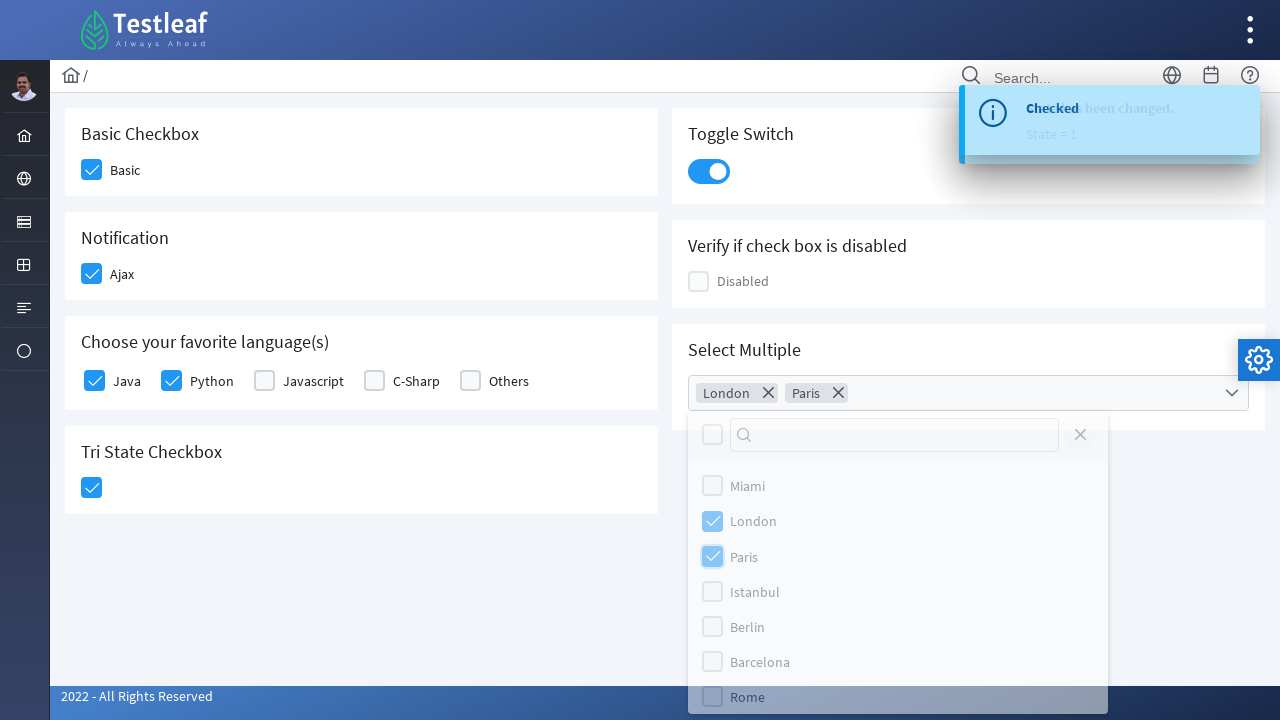

Waited for UI to update
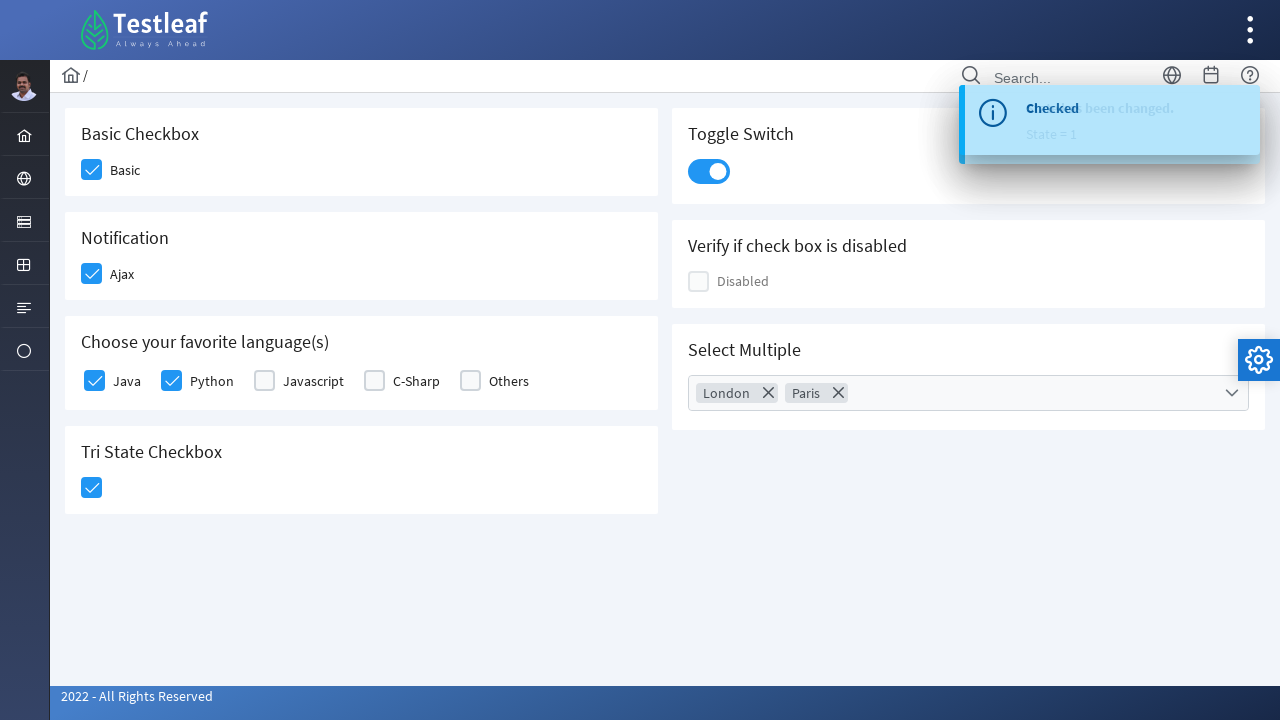

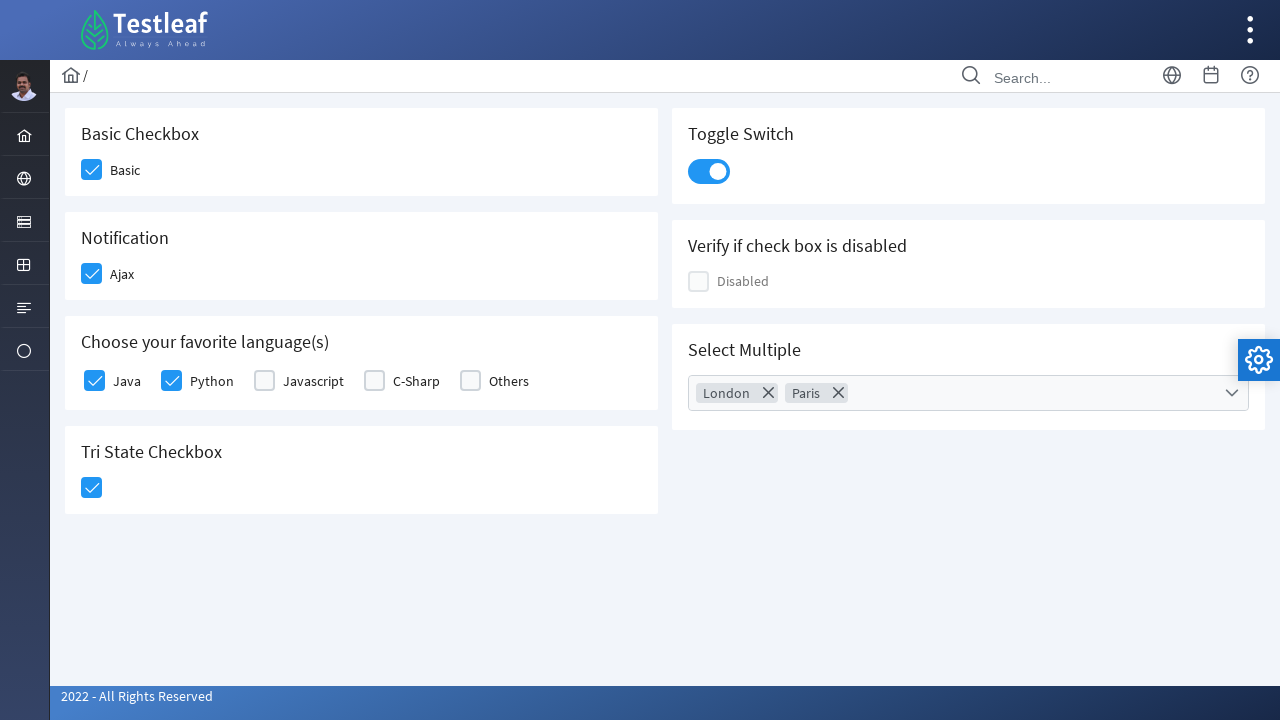